Tests loading a real production old URL format with all slider and input values to ensure backward compatibility.

Starting URL: https://www.bikestem.fit/?urlstate=%7B%22stemXOrigin%22%3A100%2C%22stemYOrigin%22%3A200%2C%22spacer%22%3A70%2C%22stem%22%3A140%2C%22angleHt%22%3A73%2C%22angleStem%22%3A37%2C%22stack%22%3A565%2C%22reach%22%3A383%2C%22handlebarStack%22%3A717%2C%22handlebarReach%22%3A475%2C%22input%22%3A%22angleStem%22%2C%22value%22%3A37%7D

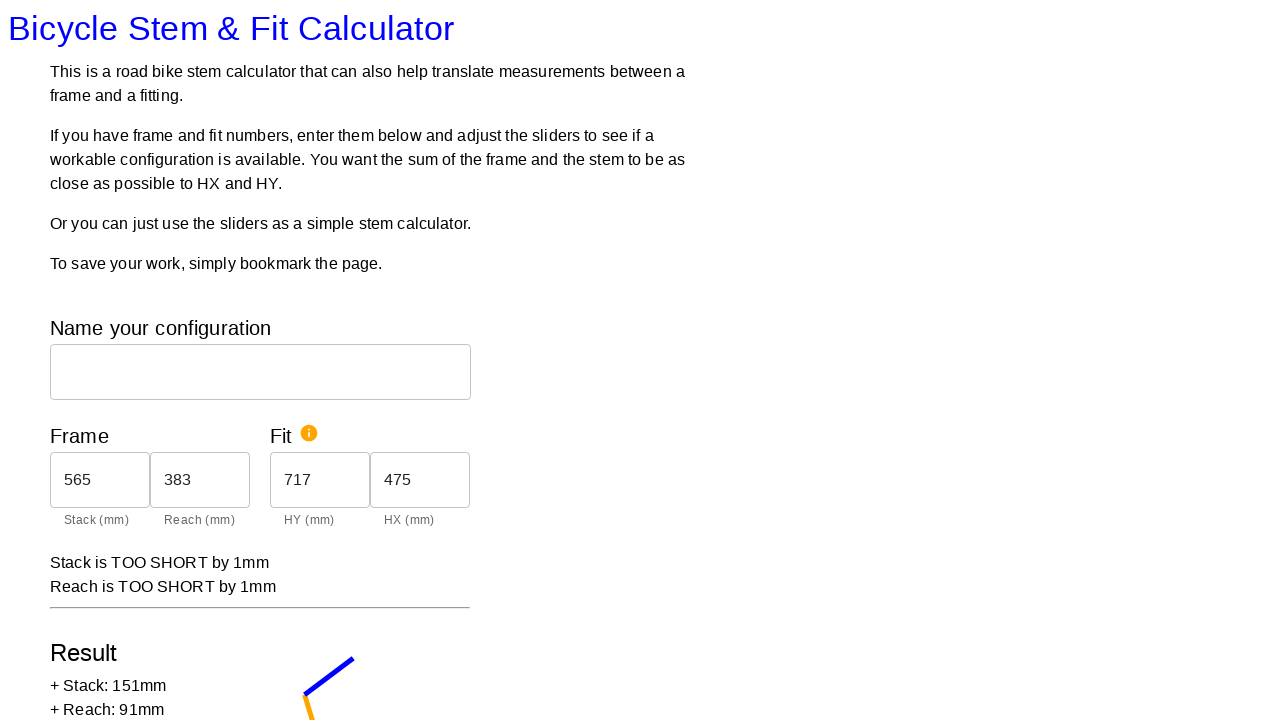

Waited for page to reach networkidle state
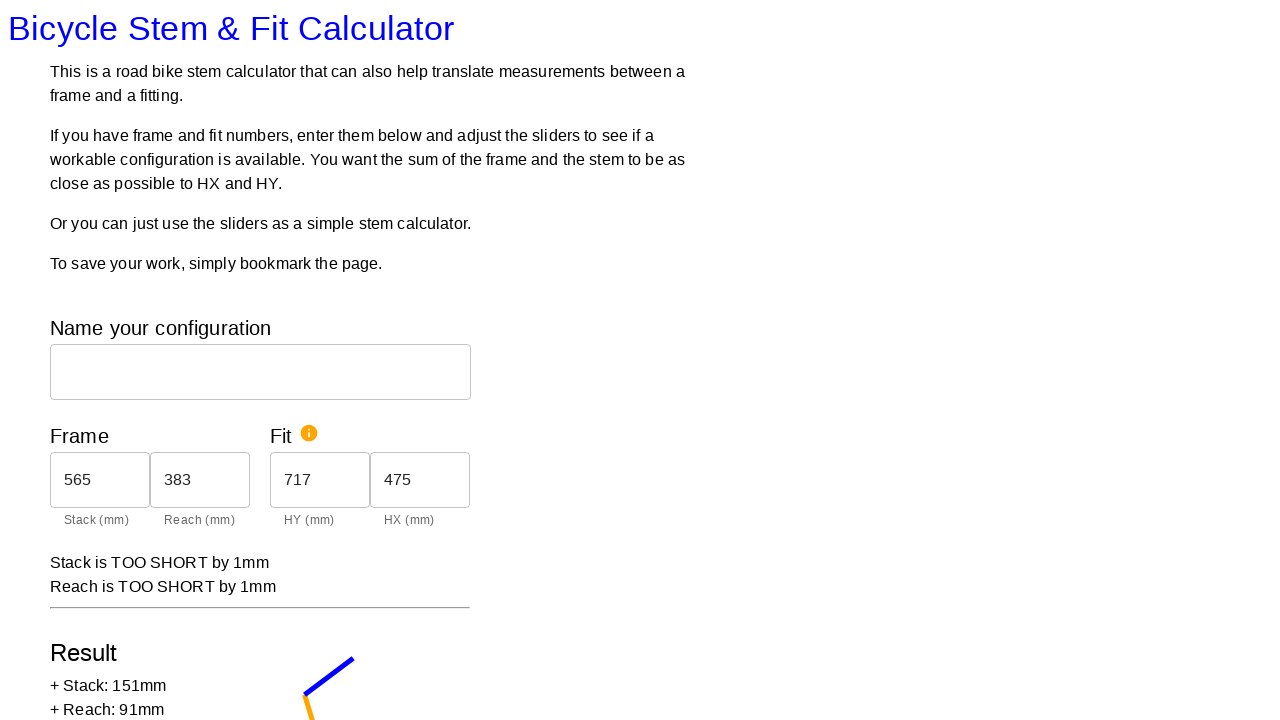

Located spacer slider element
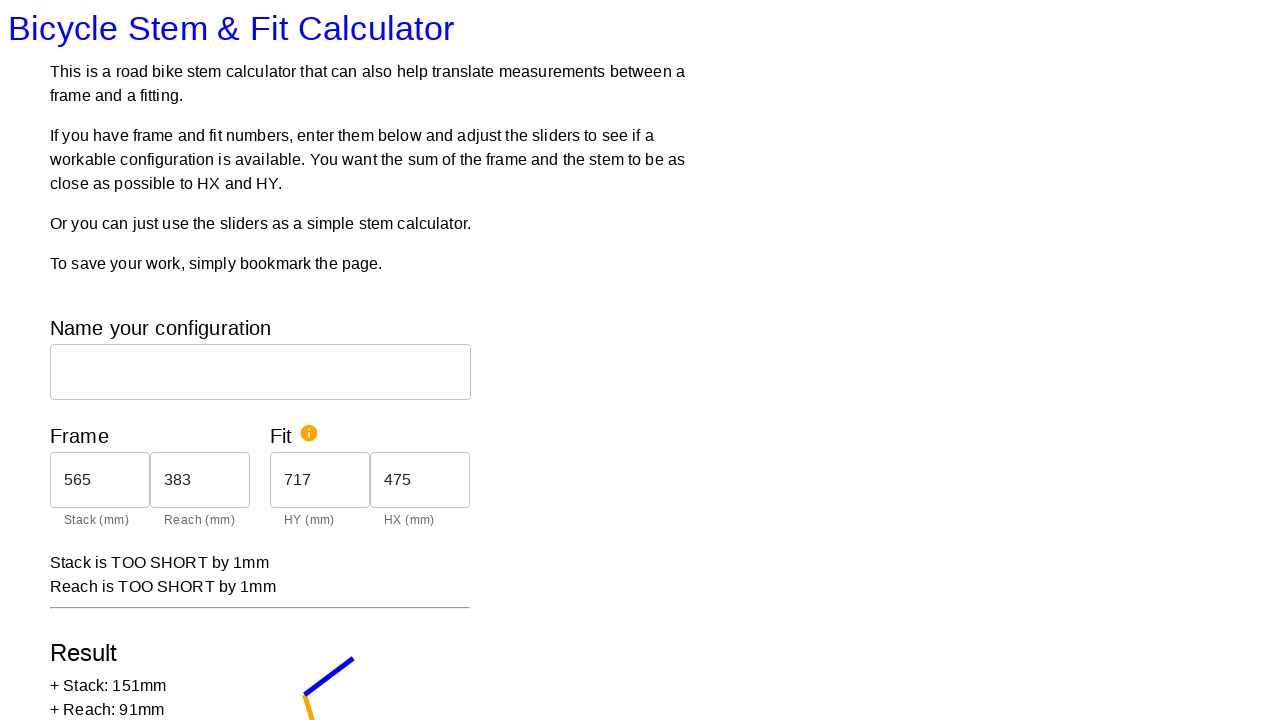

Verified spacer slider value is 70
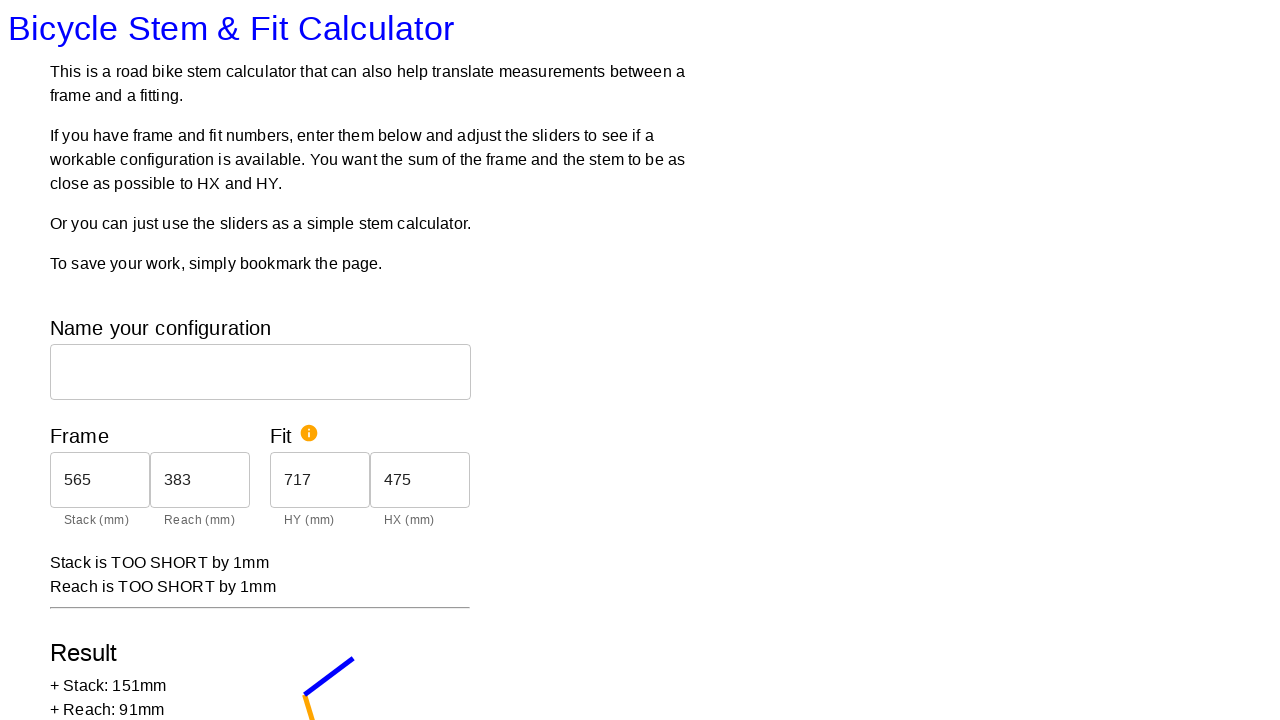

Located stem slider element
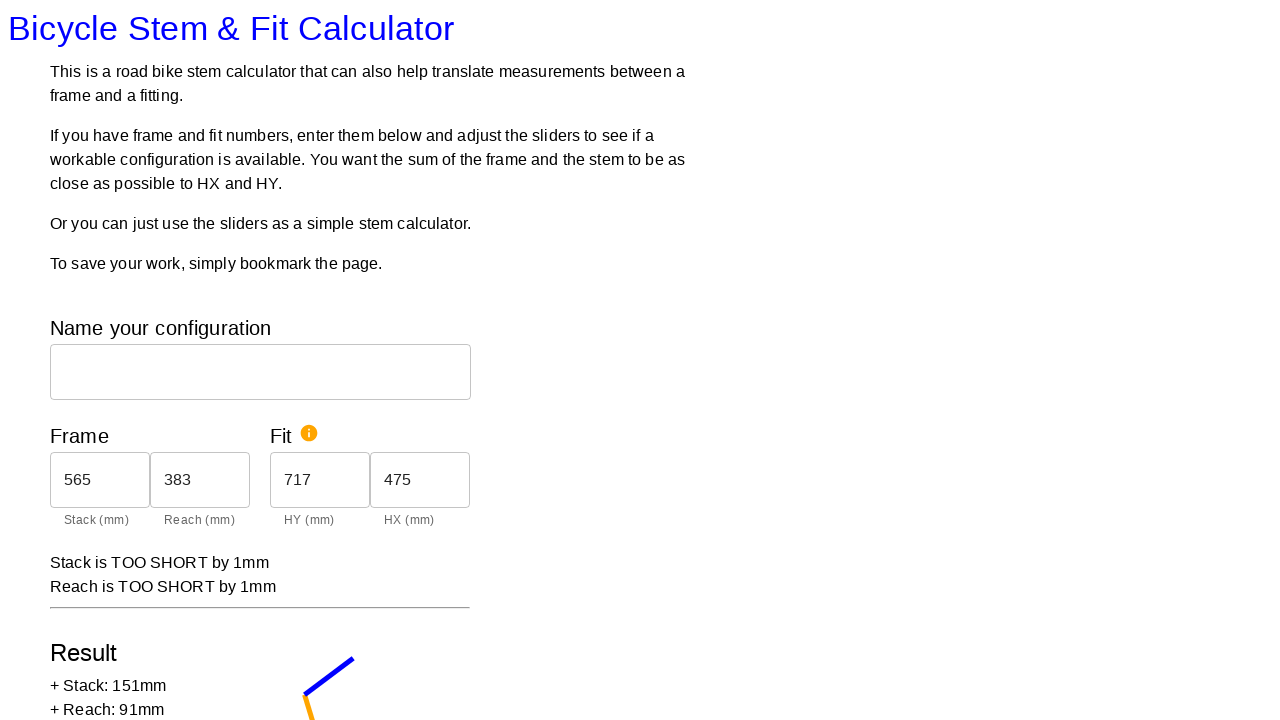

Verified stem slider value is 140
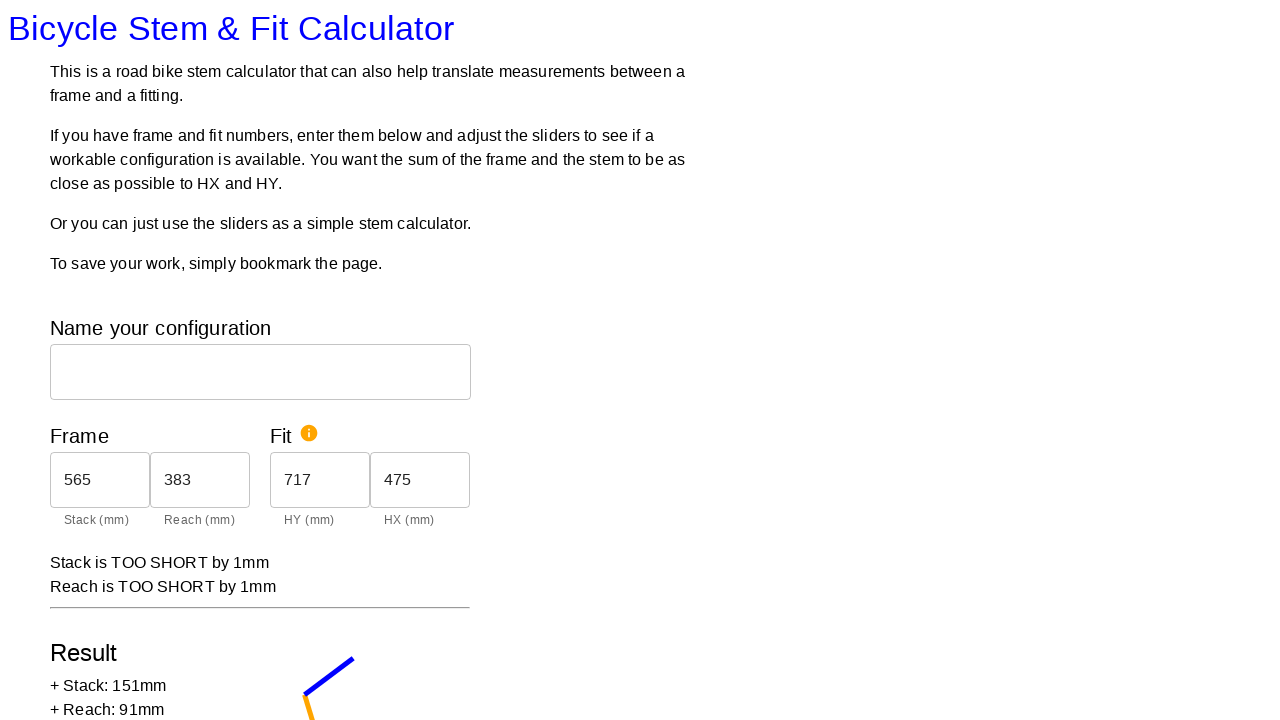

Located angleHt slider element
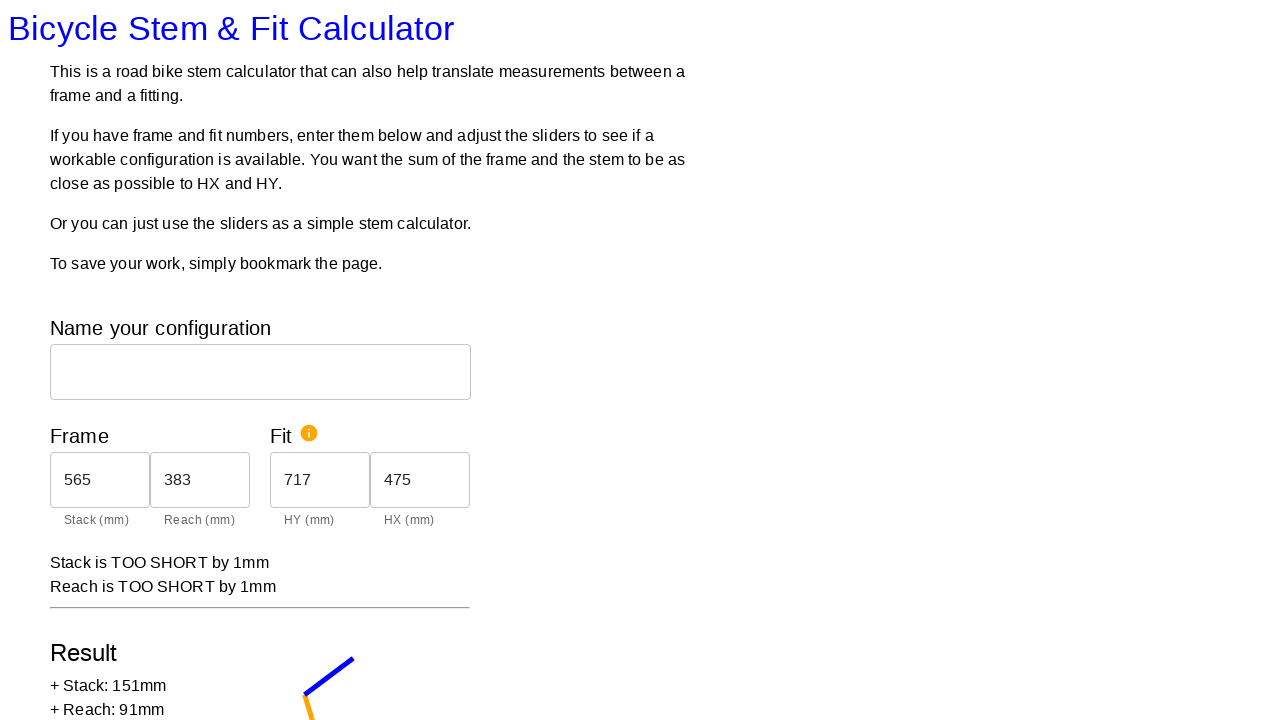

Verified angleHt slider value is 73
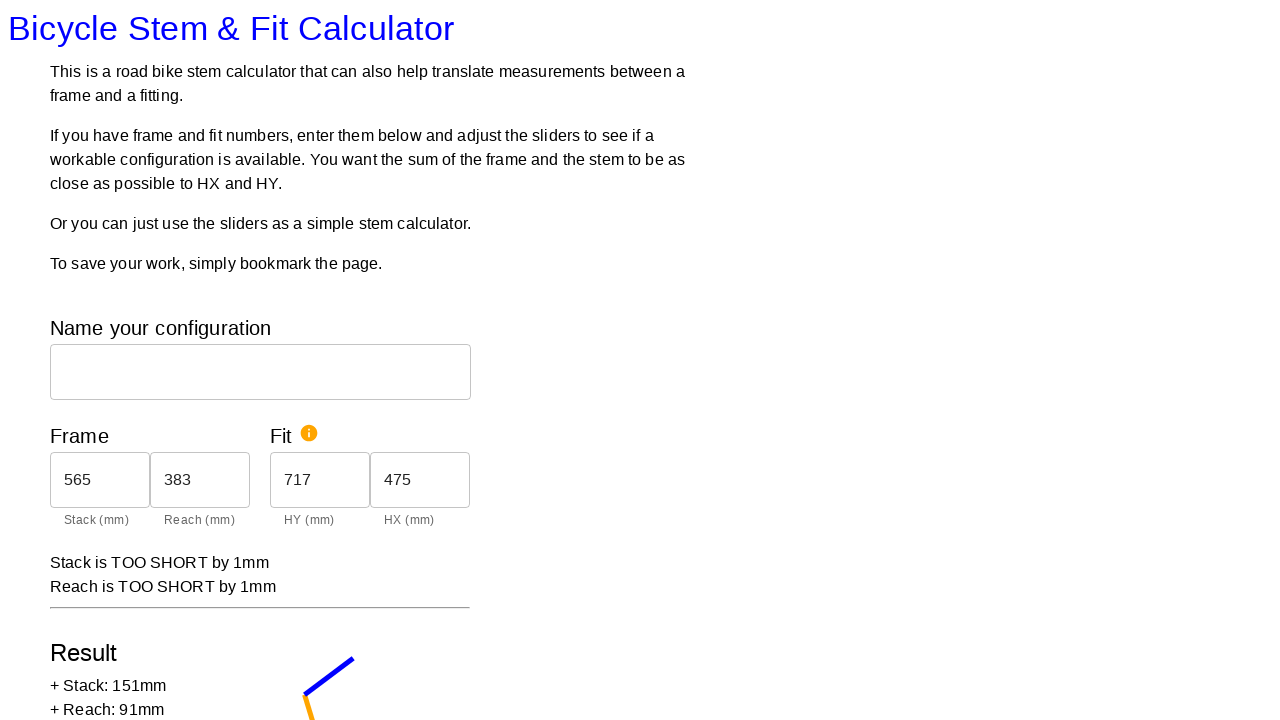

Located angleStem slider element
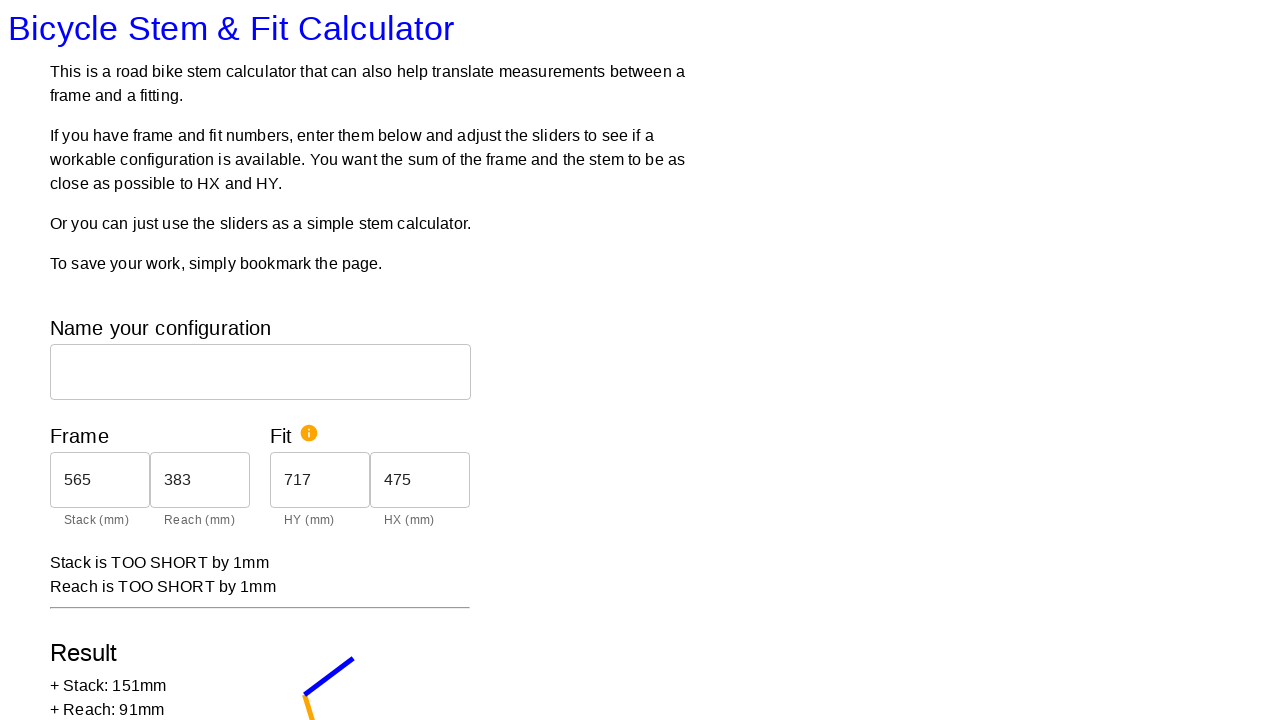

Verified angleStem slider value is 37
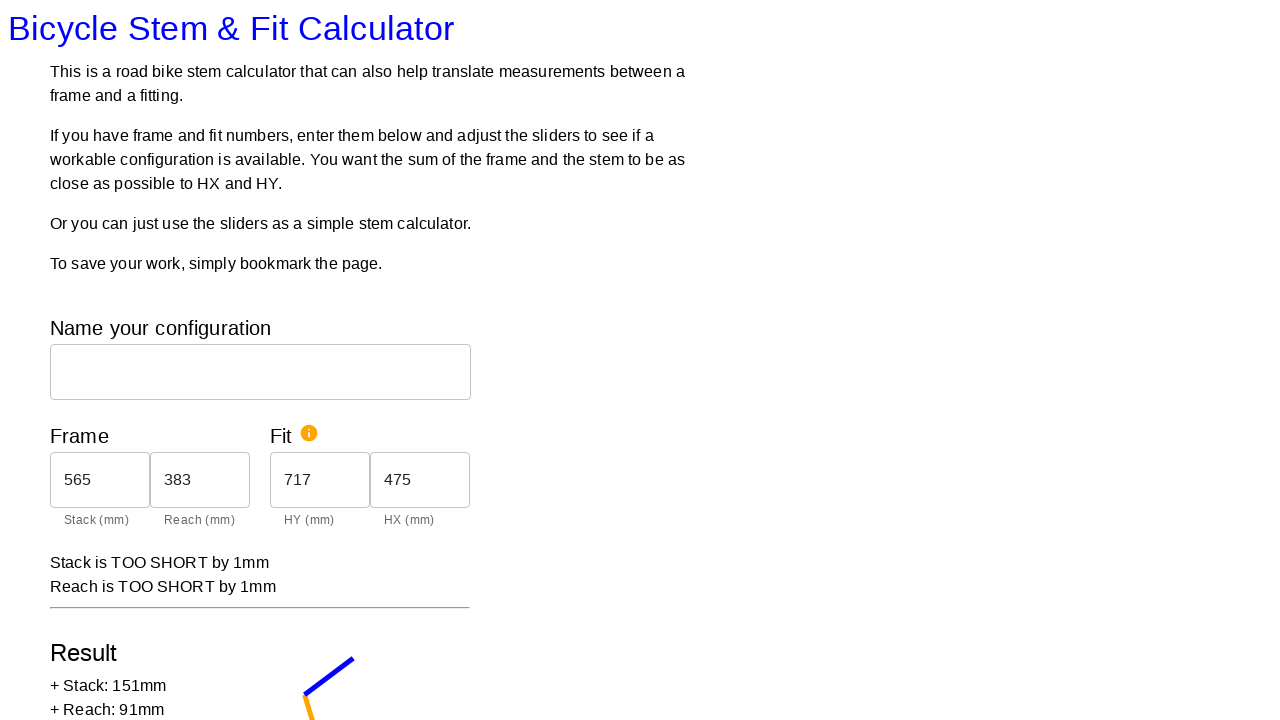

Located stack input field
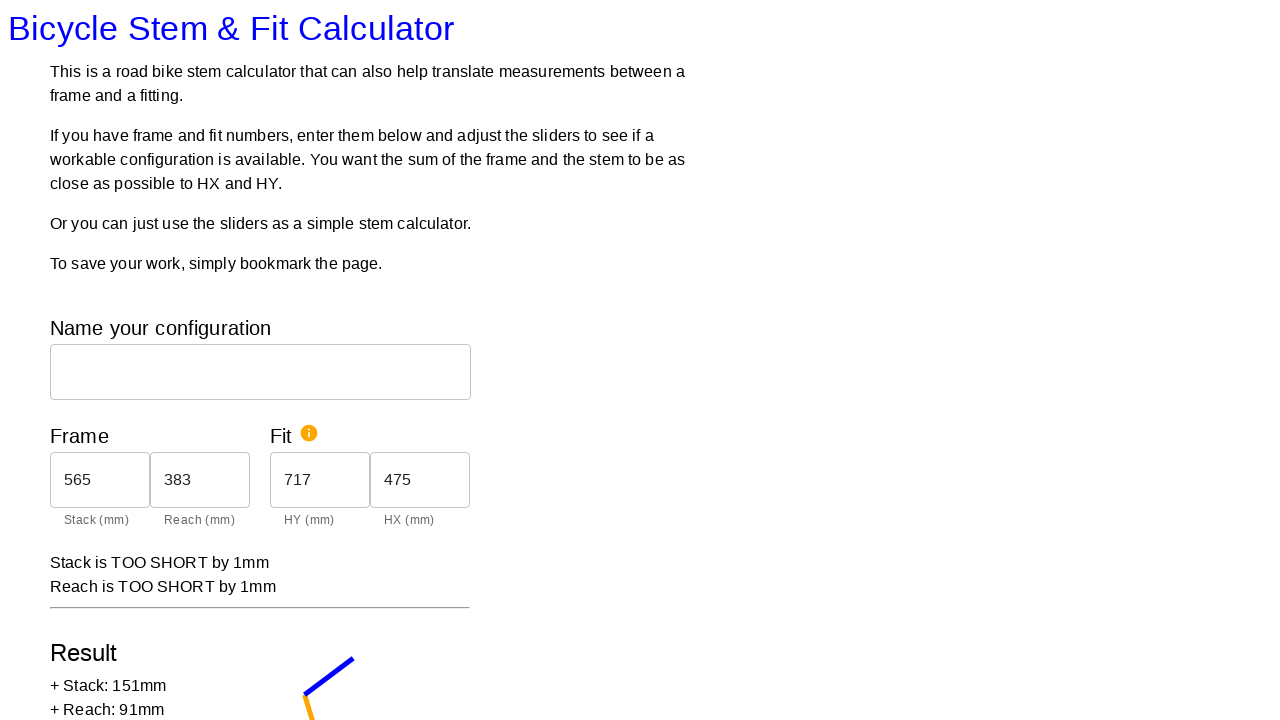

Verified stack input value is 565
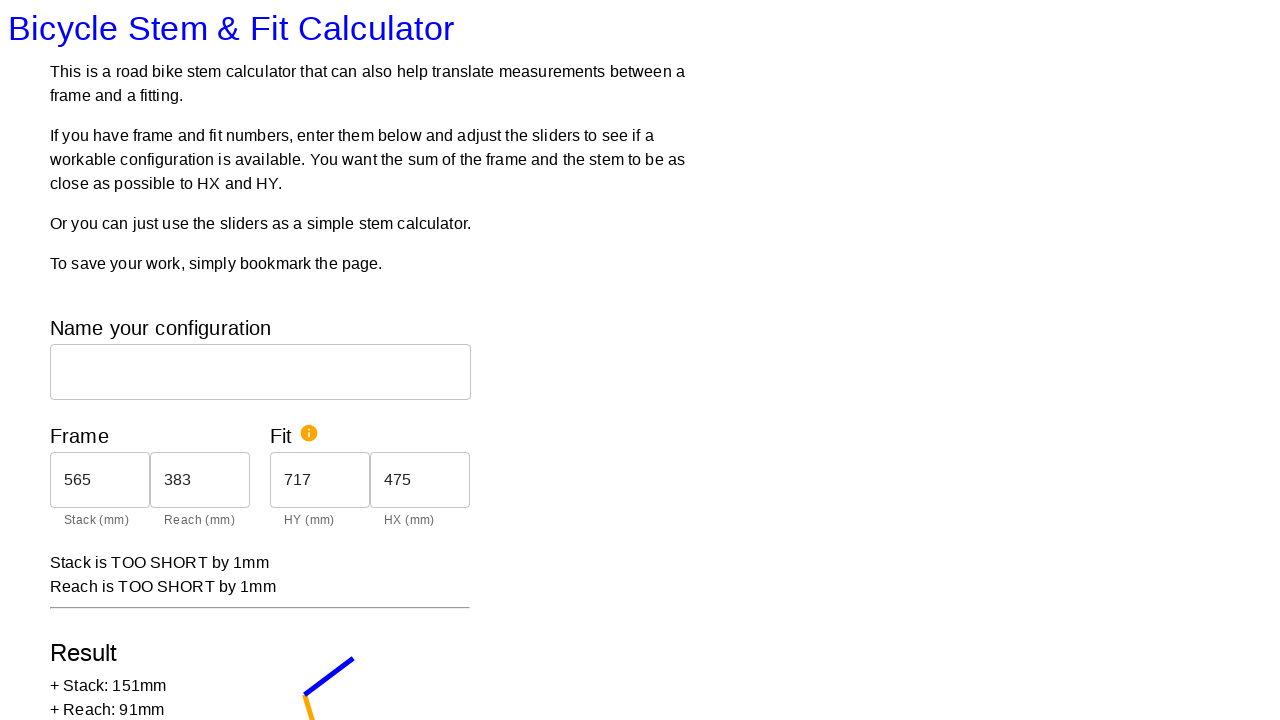

Located reach input field
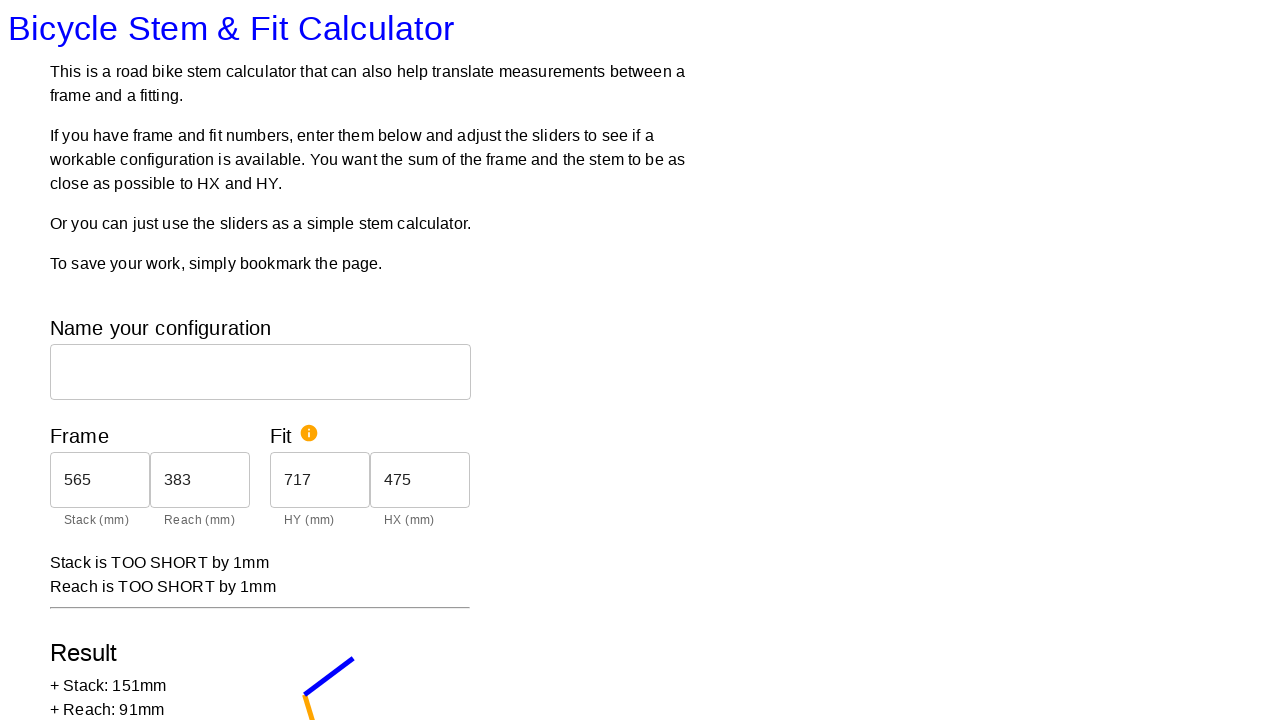

Verified reach input value is 383
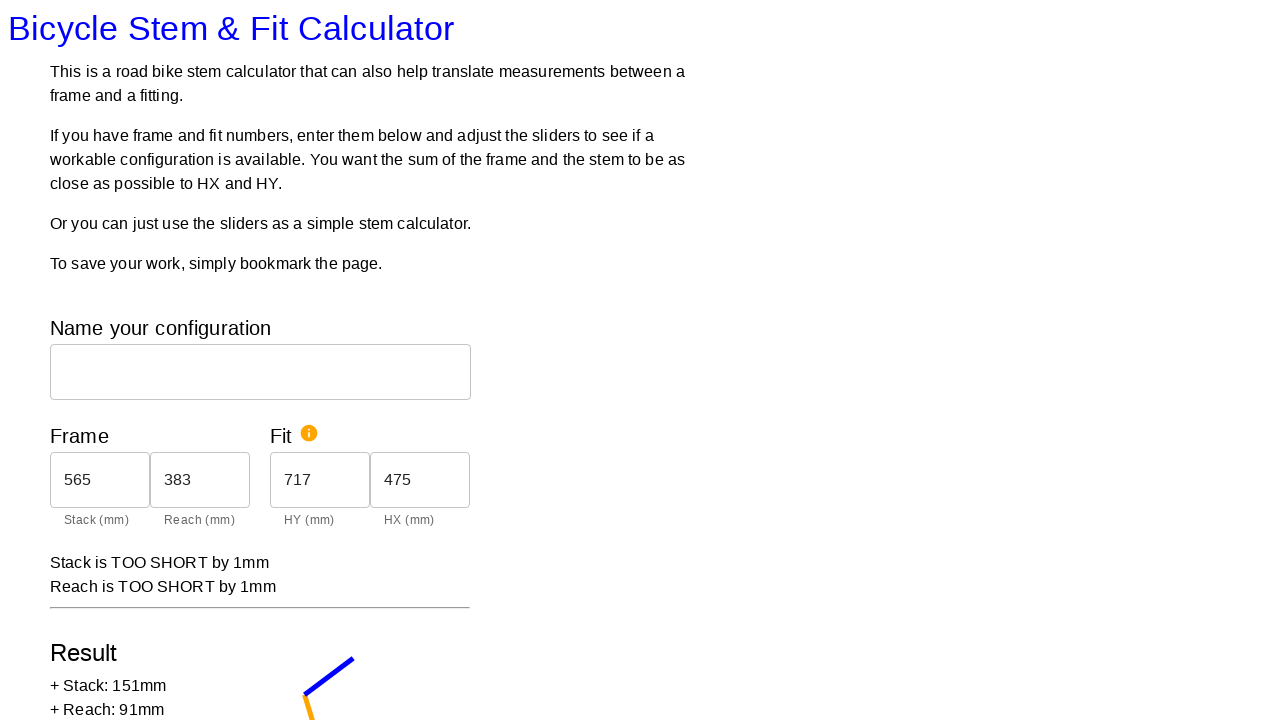

Located handlebar stack input field
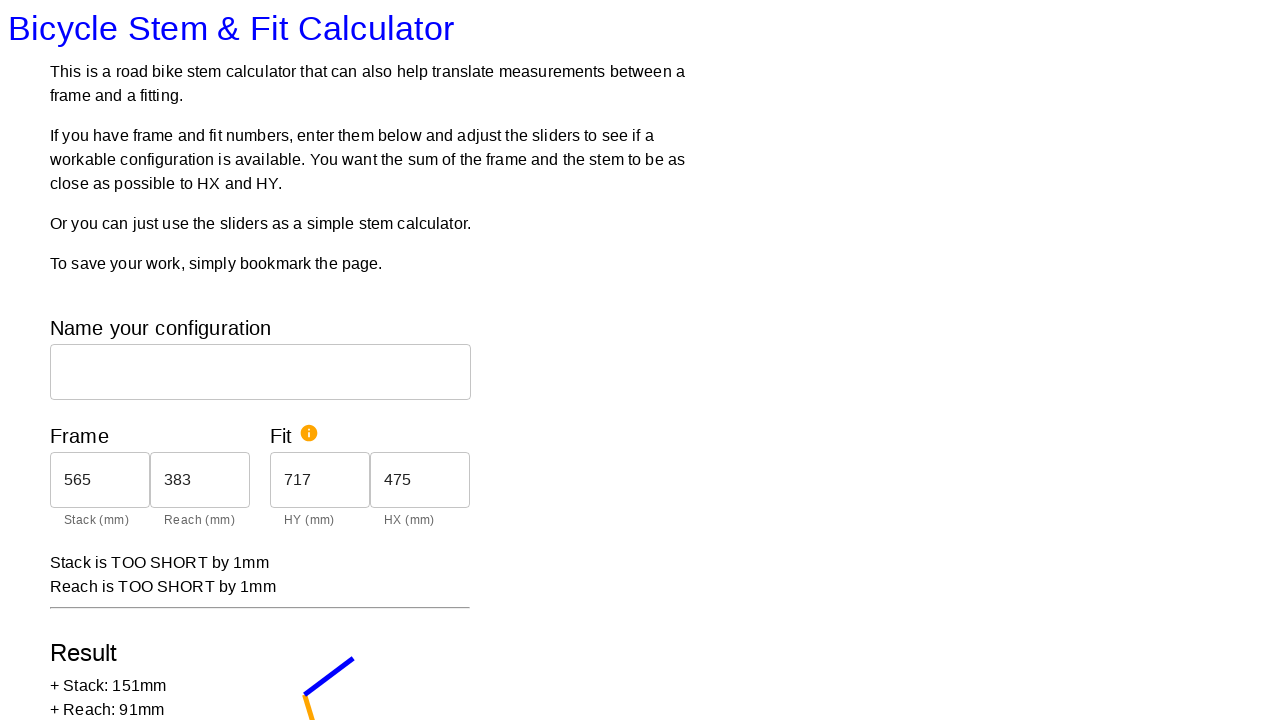

Verified handlebar stack input value is 717
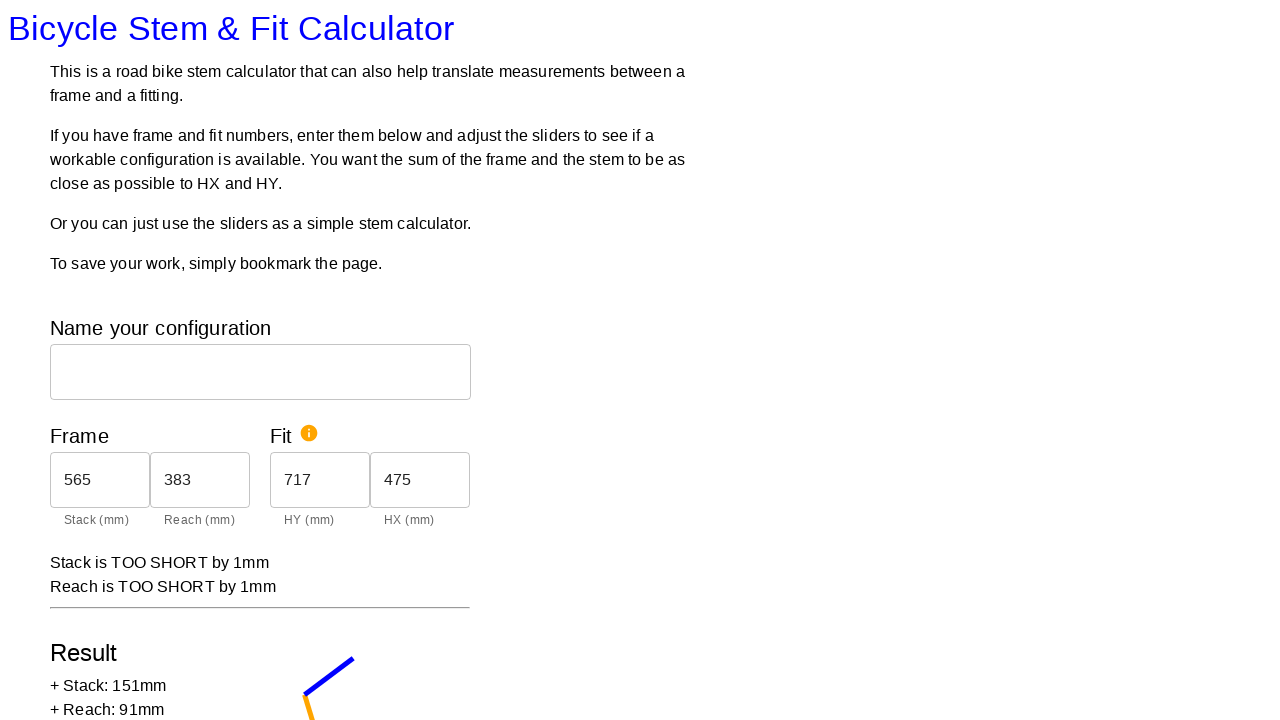

Located handlebar reach input field
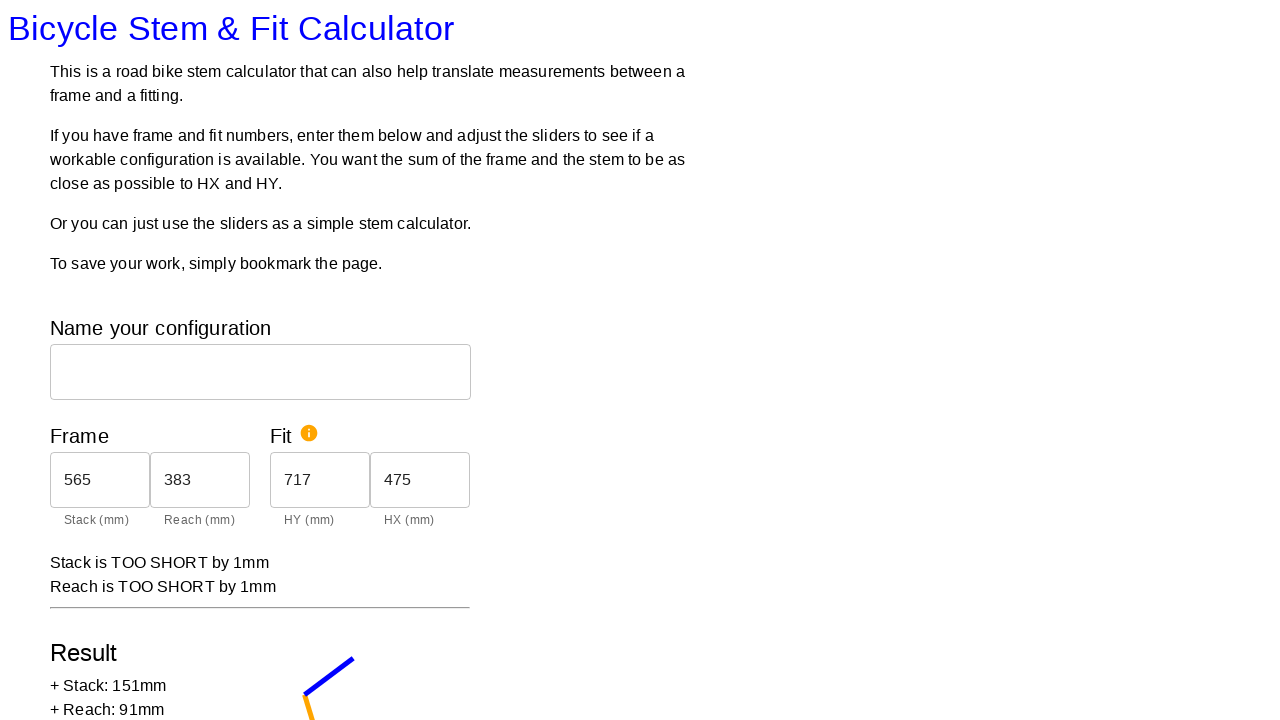

Verified handlebar reach input value is 475
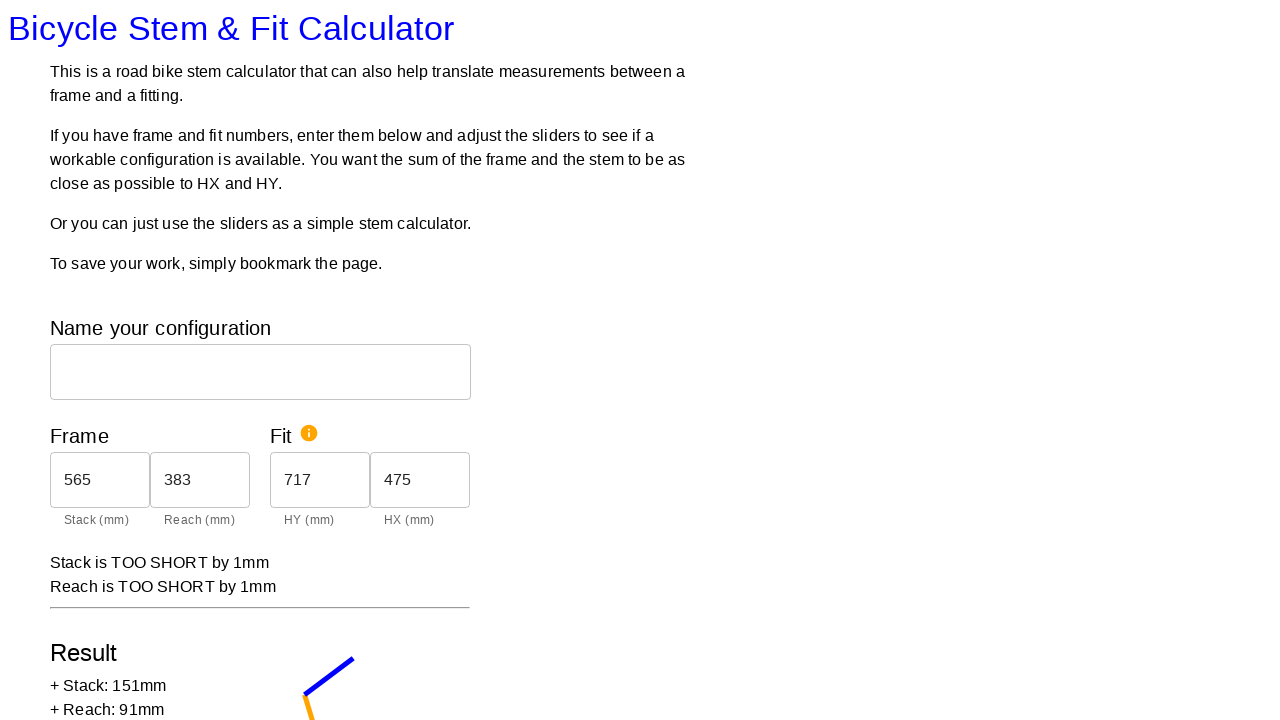

Located name input field
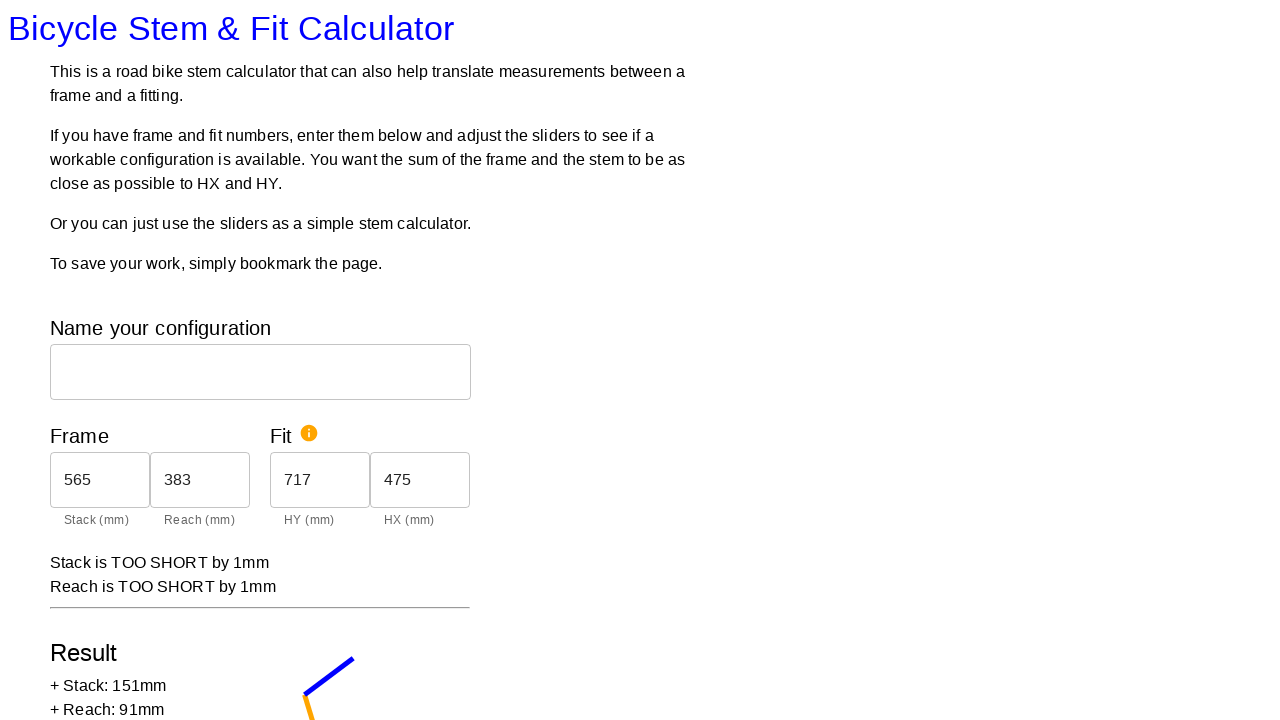

Verified name input field is empty (as expected)
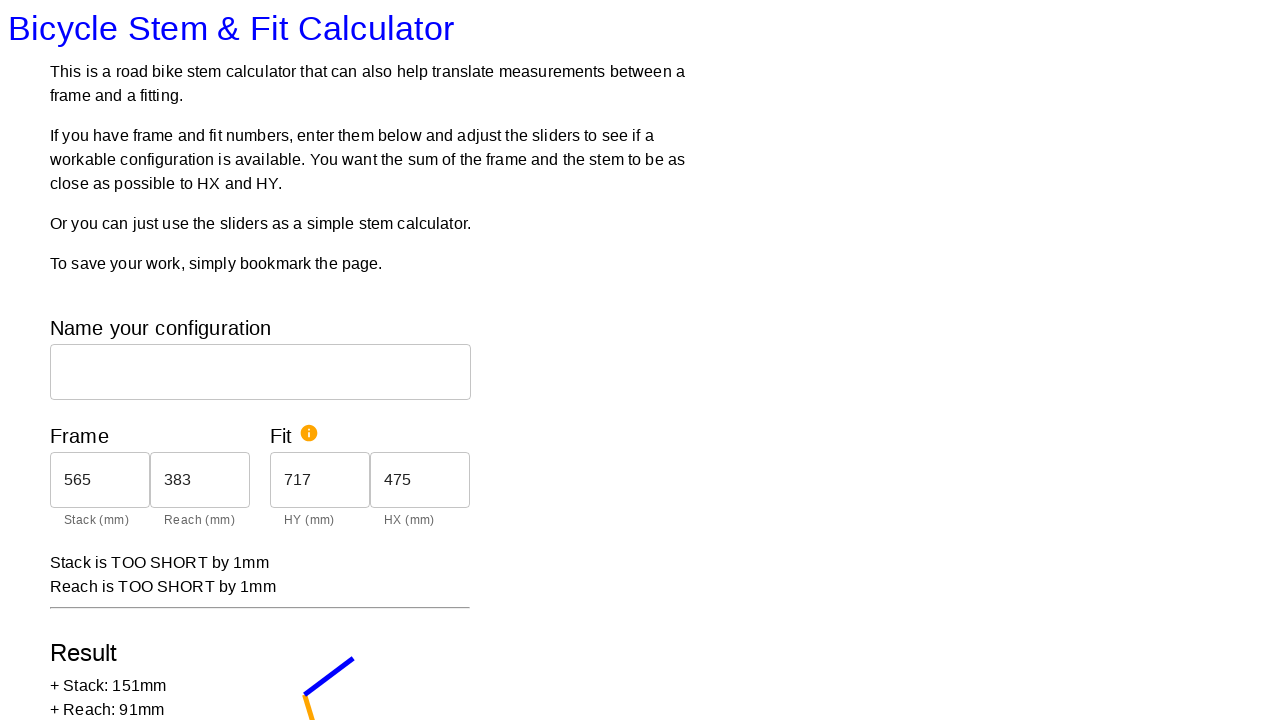

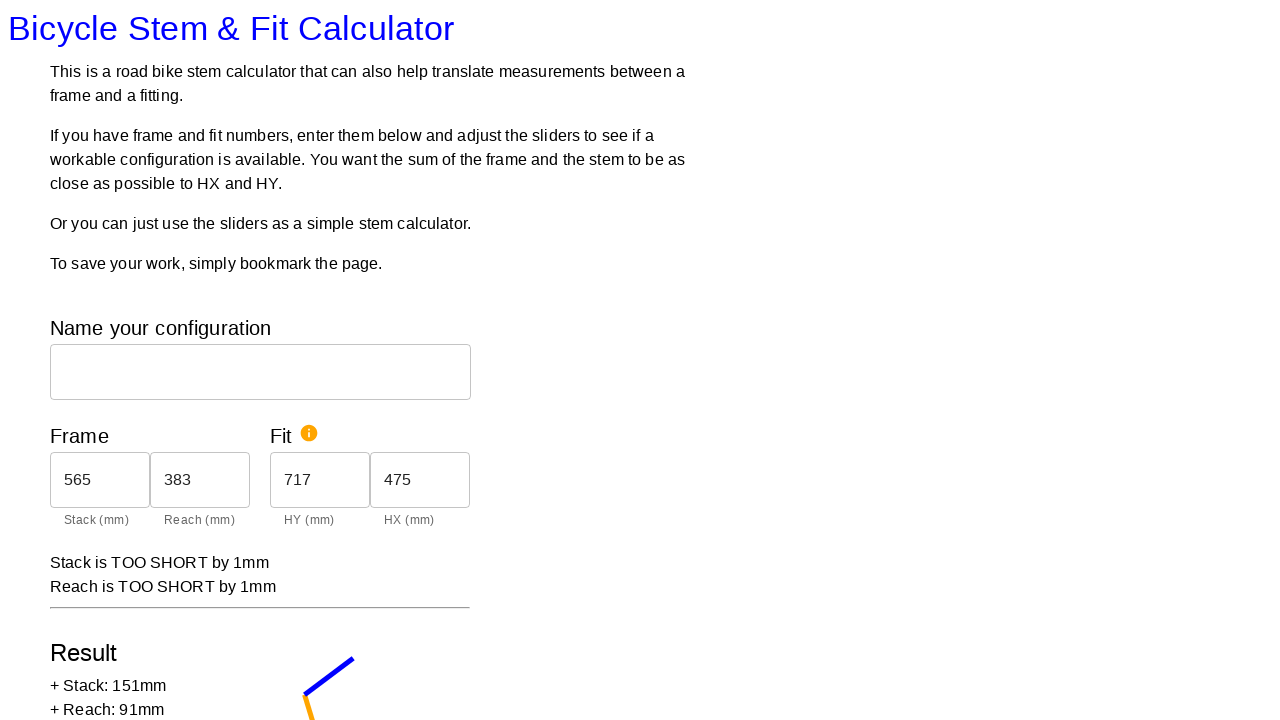